Navigates to JioMart homepage and waits for the page to load completely. This is a simple page load verification test.

Starting URL: https://www.jiomart.com/

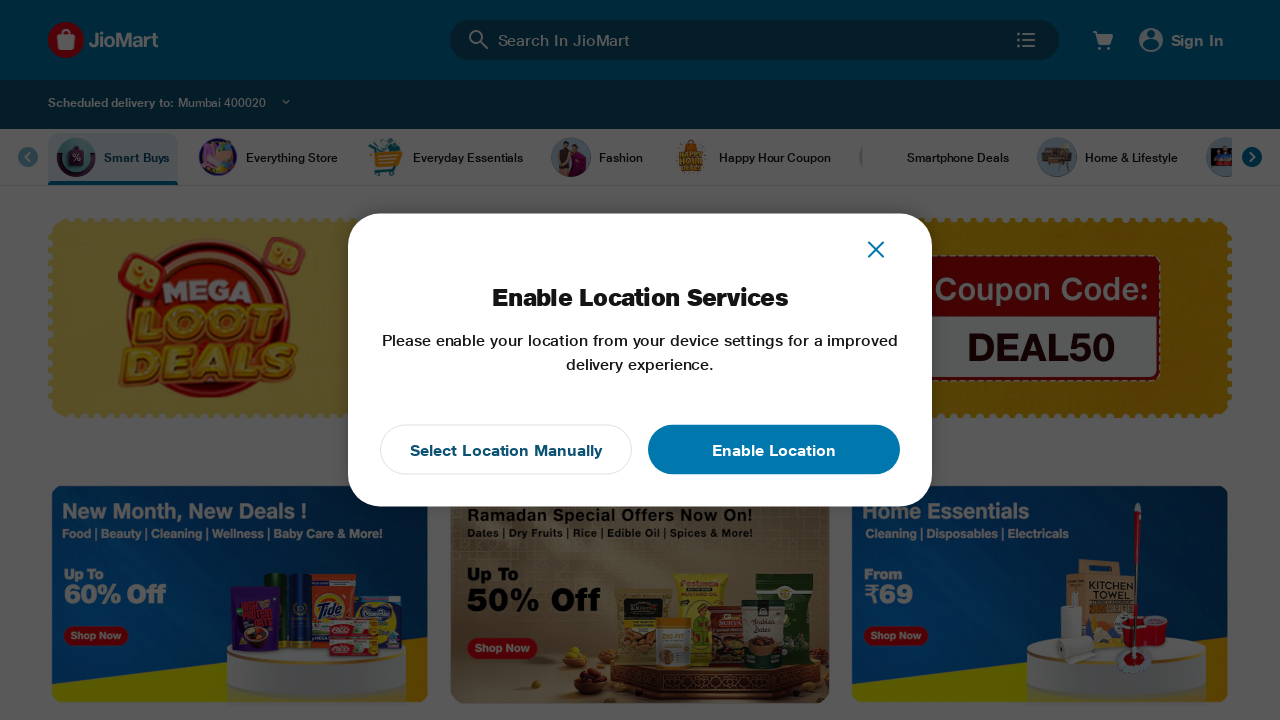

Set viewport size to 1920x1080
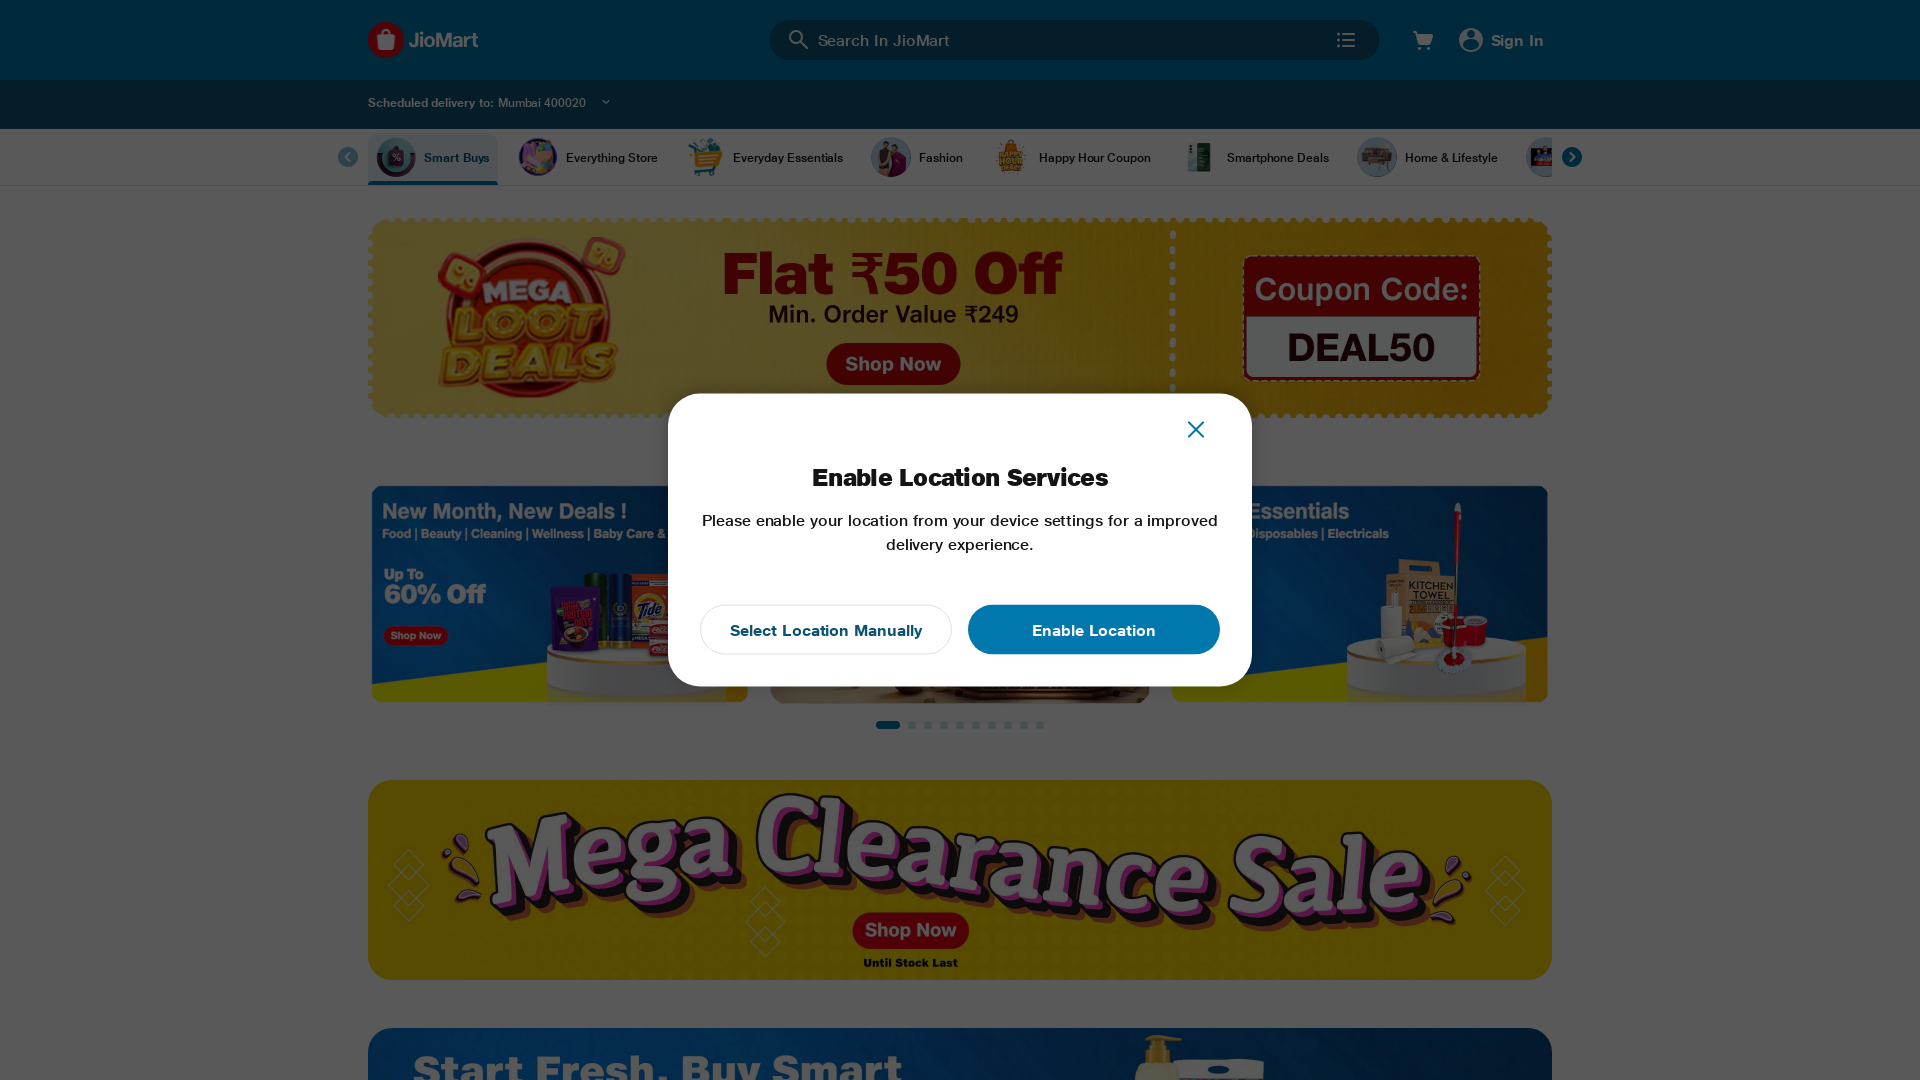

Waited for page to reach networkidle state
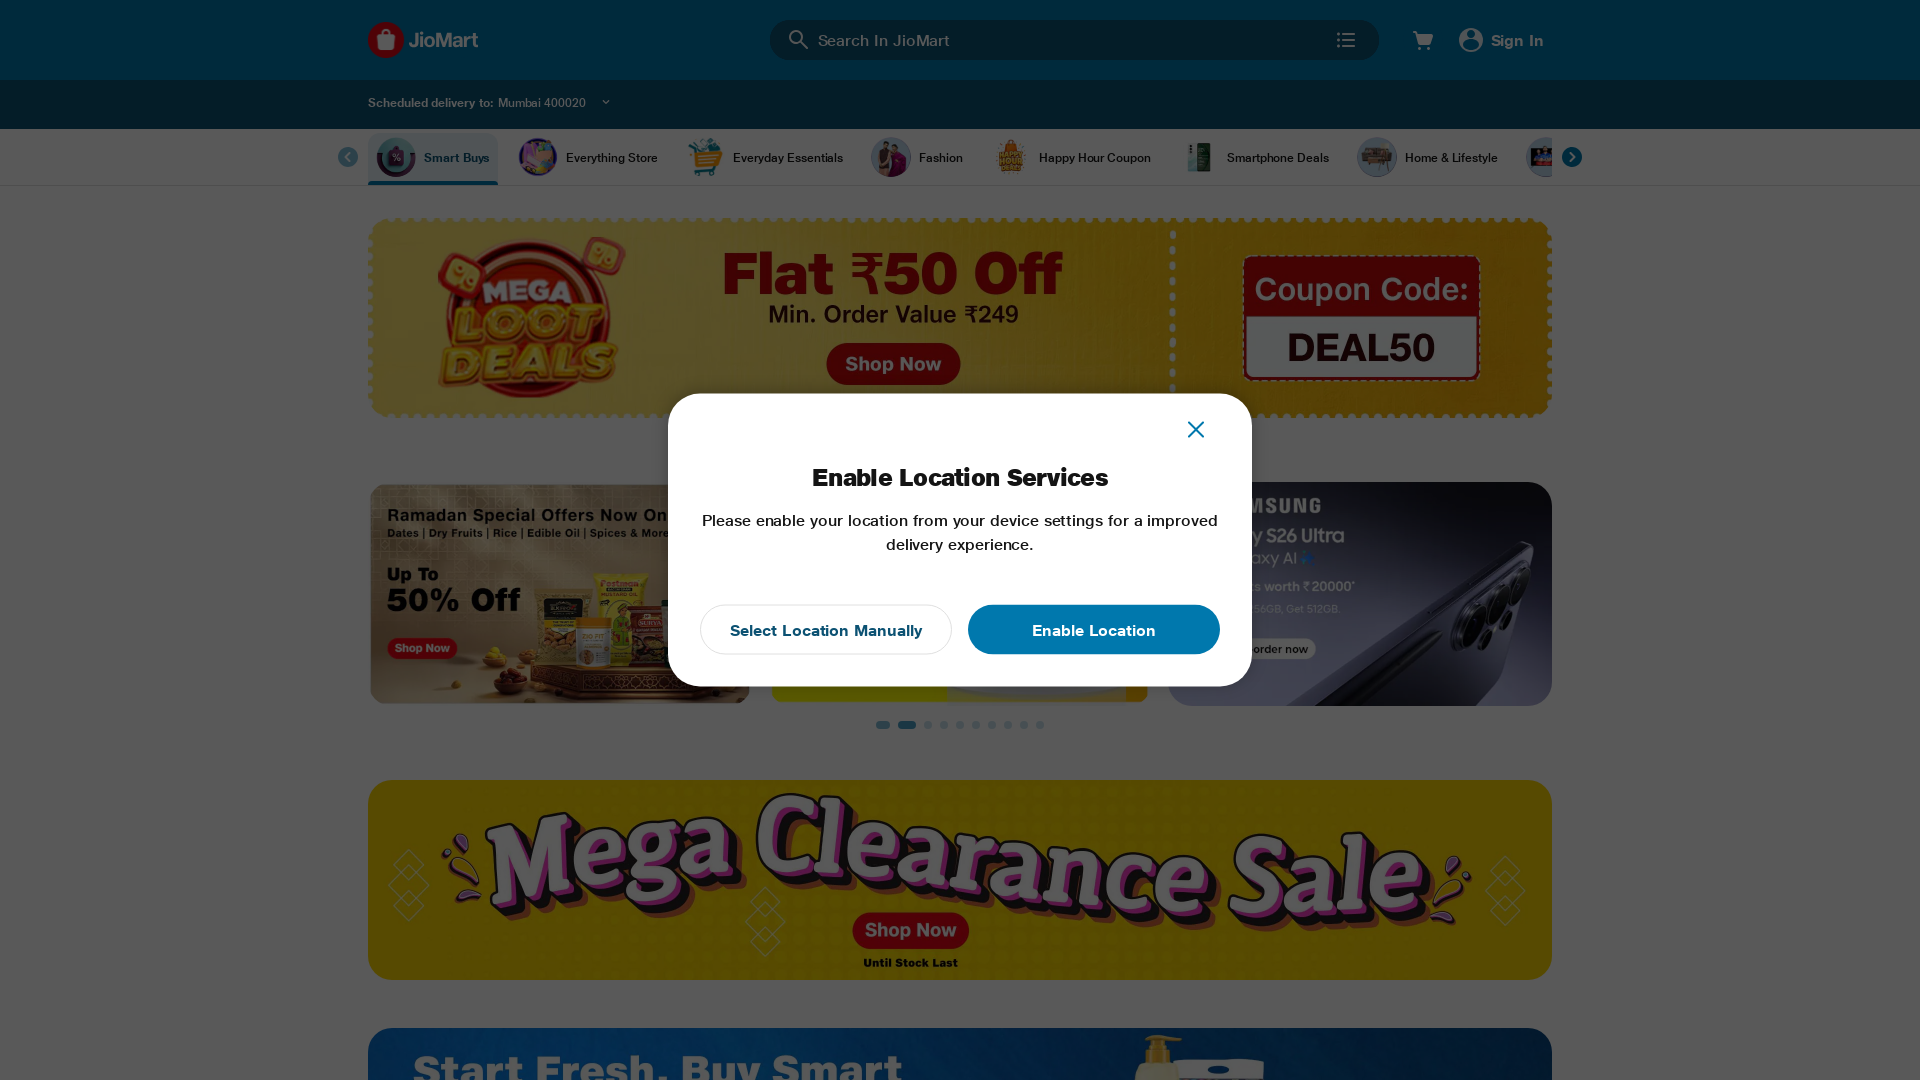

Waited 2 seconds for dynamic content to render
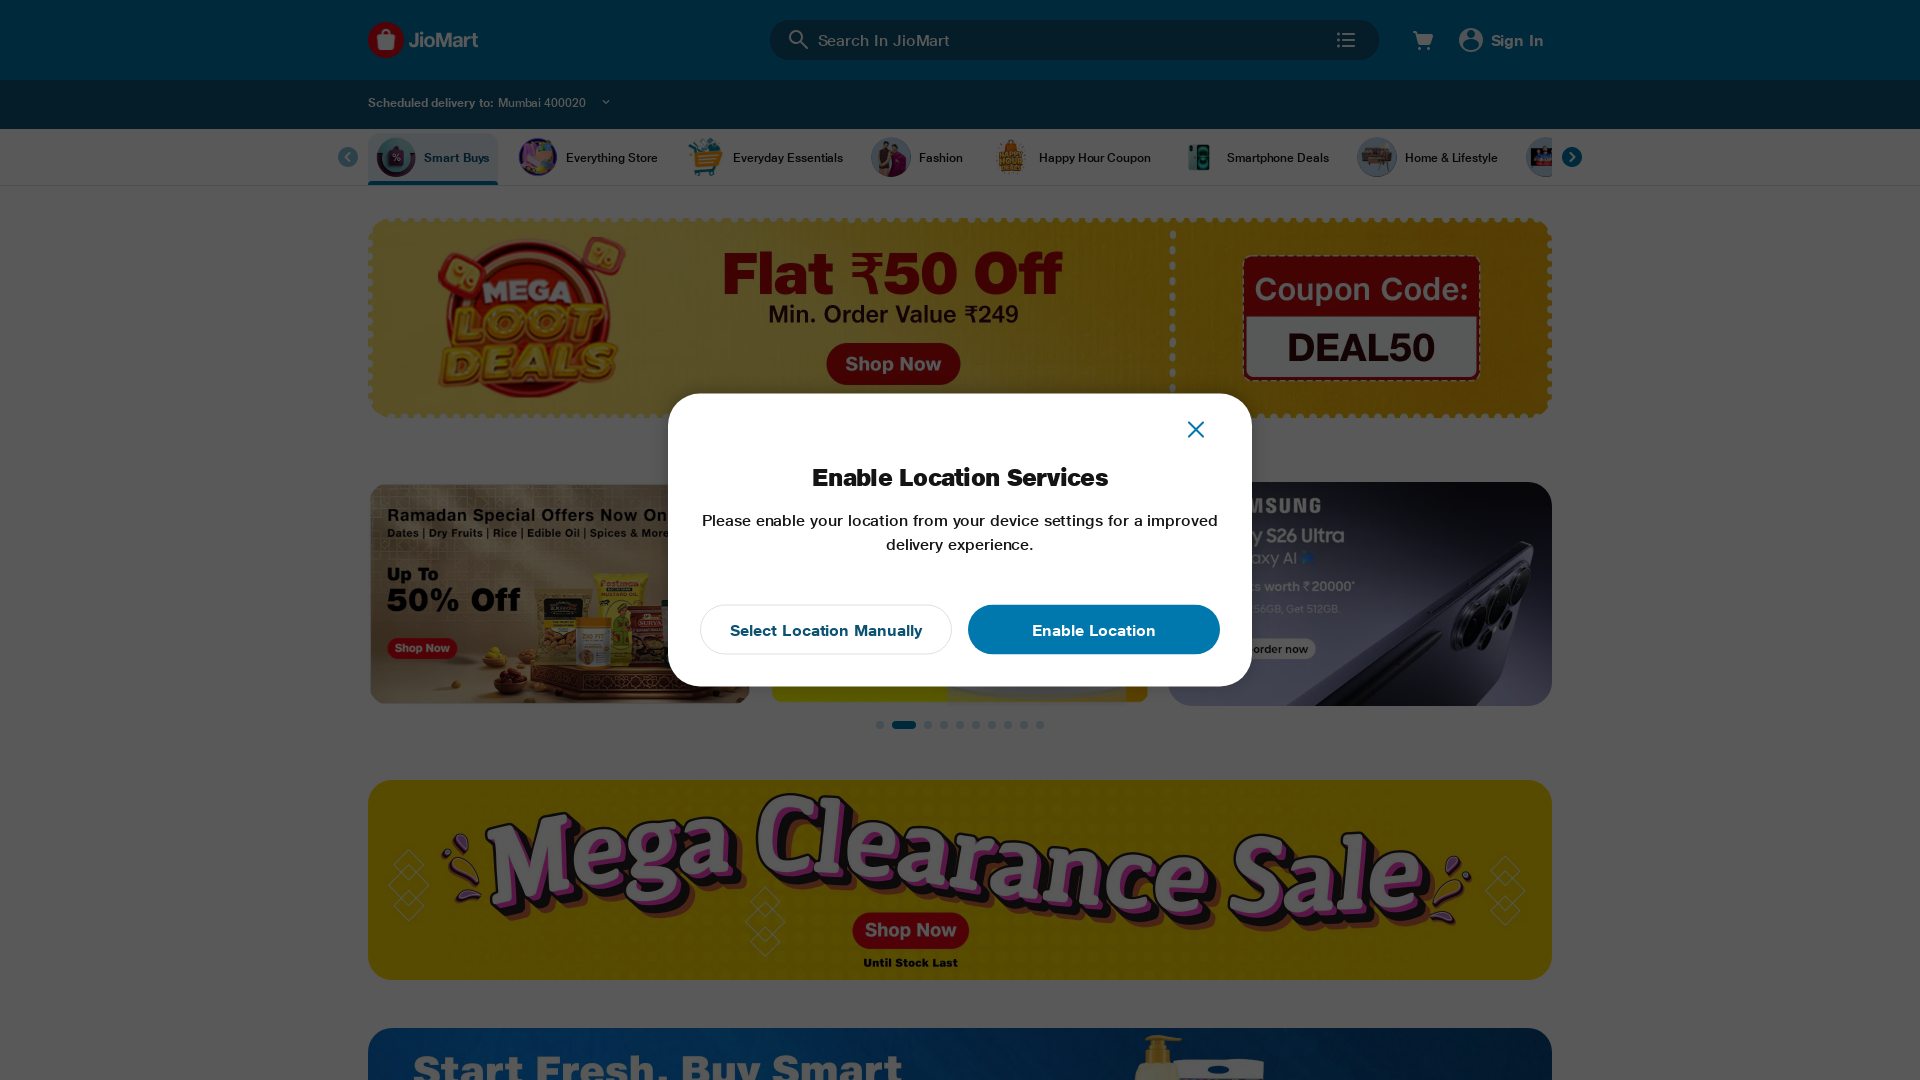

Verified page loaded by confirming body element is present
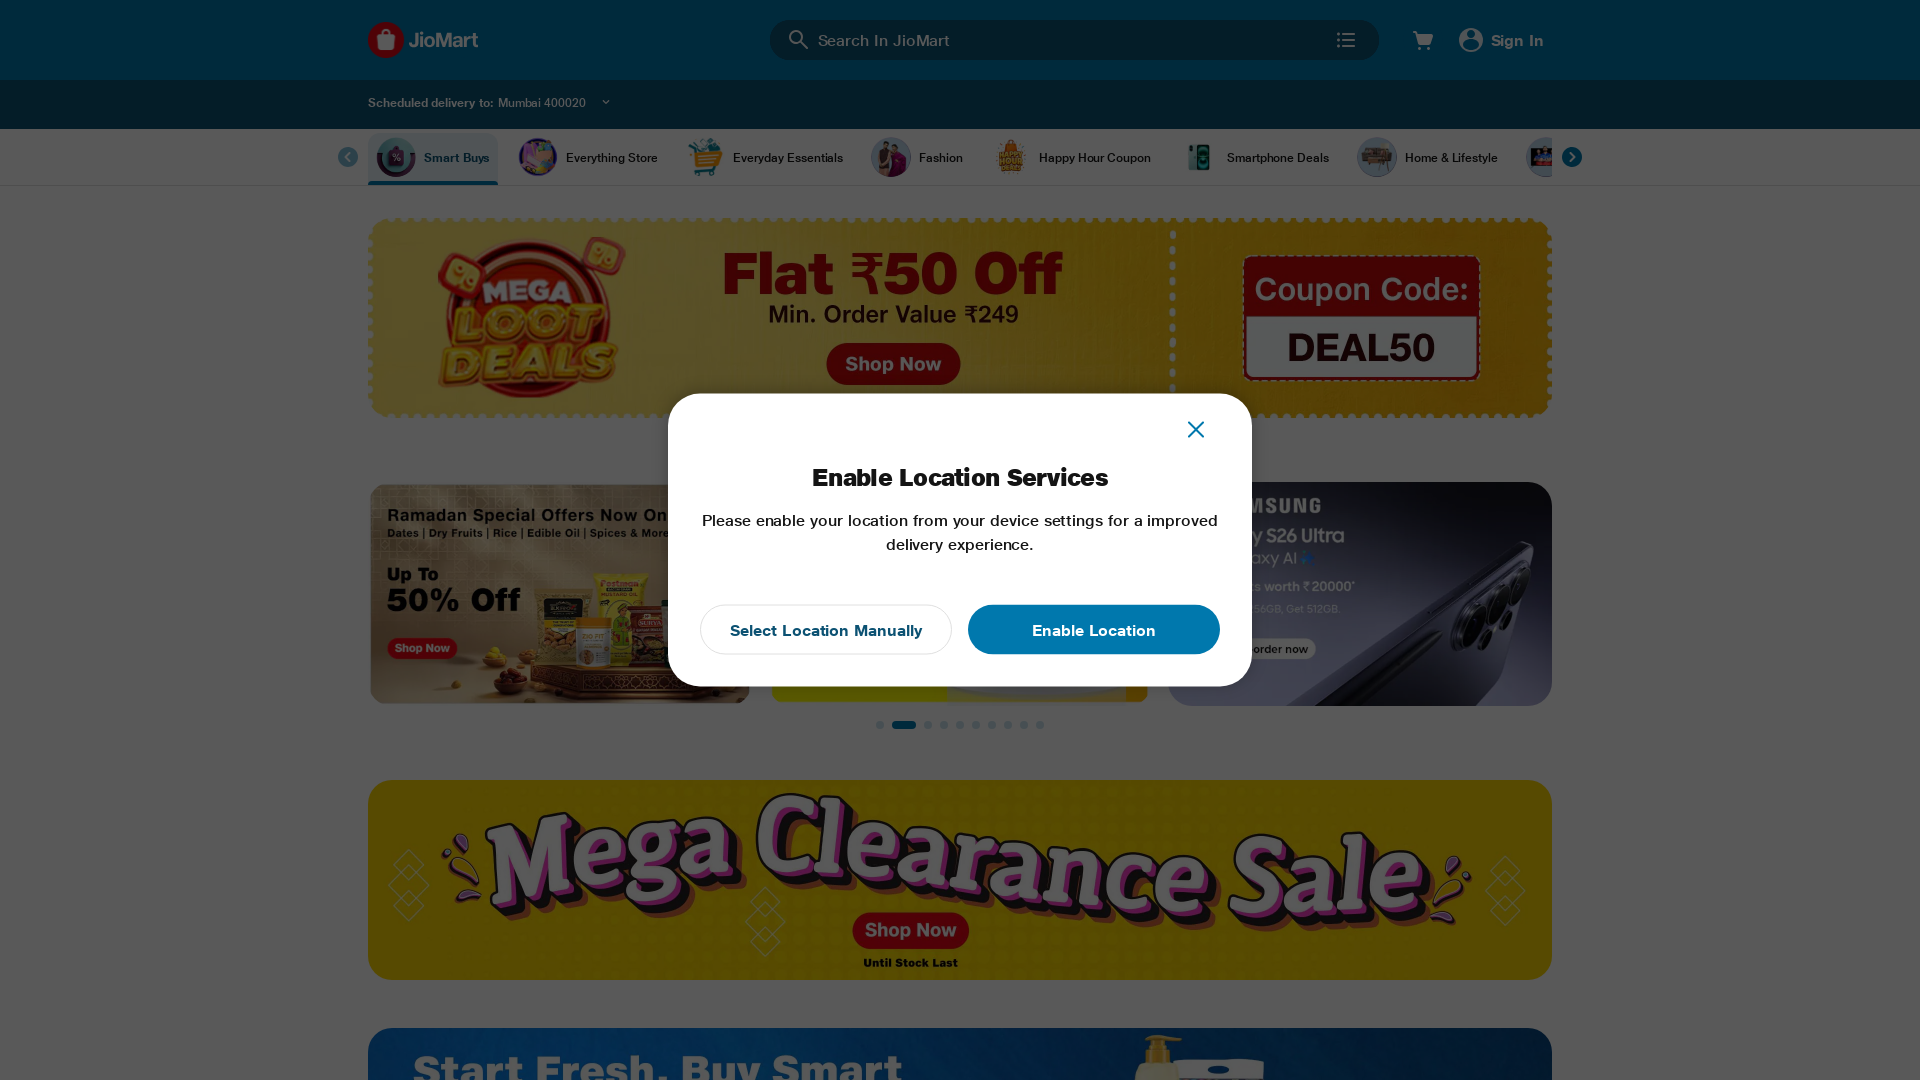

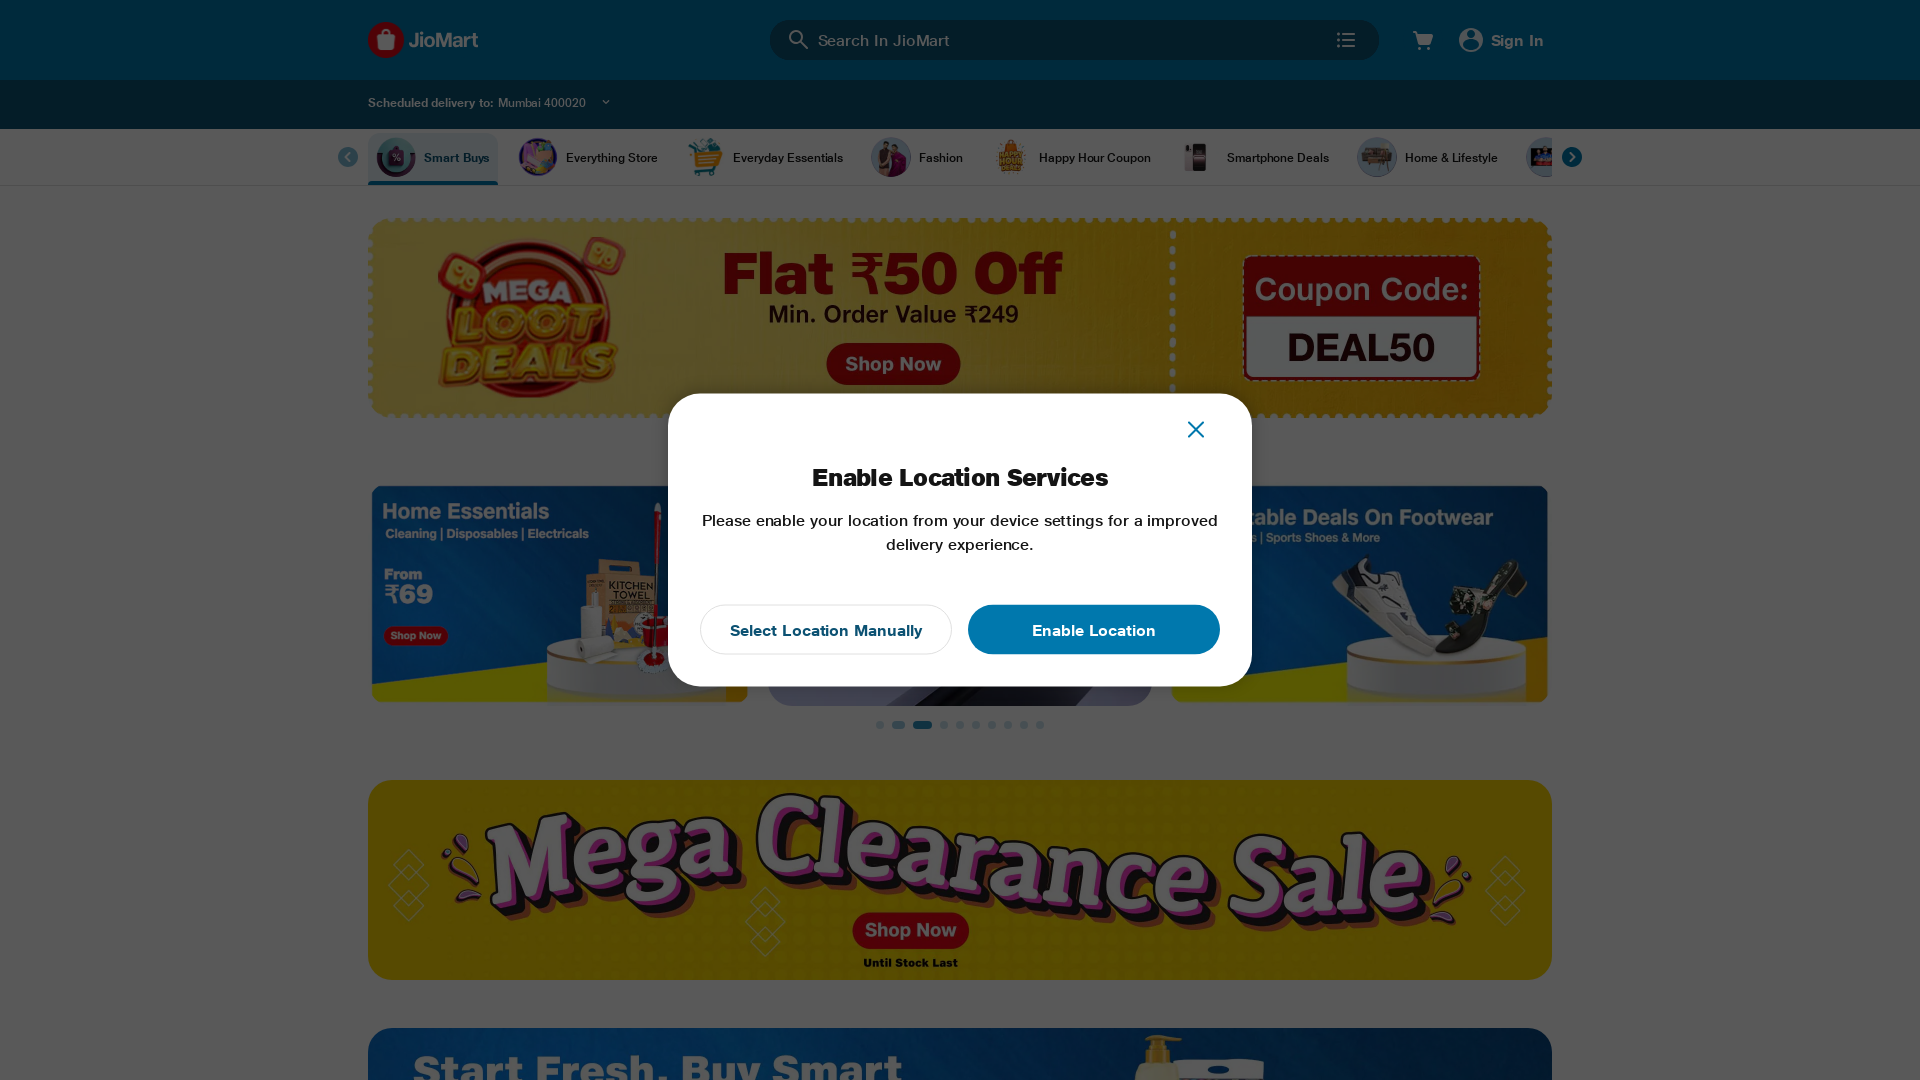